Tests clicking a checkbox element on the W3Schools HTML checkbox tryit page

Starting URL: https://www.w3schools.com/tags/tryit.asp?filename=tryhtml5_input_type_checkbox

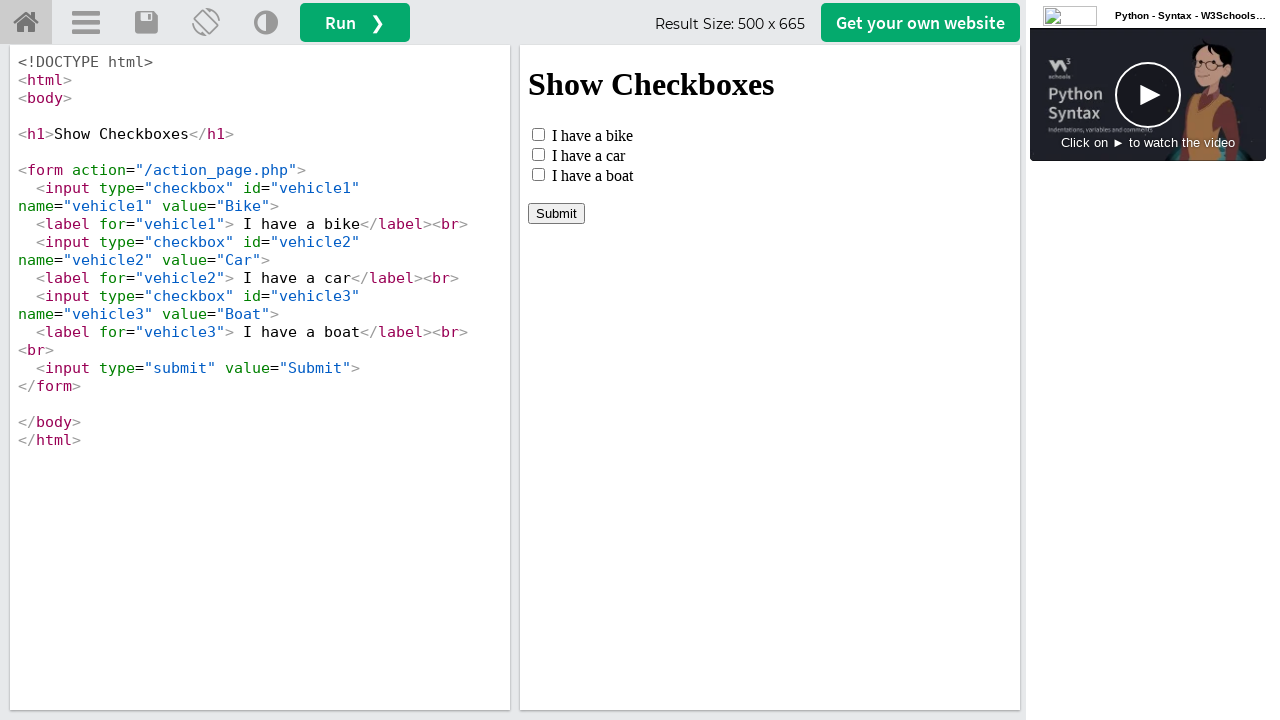

Waited for iframe#iframeResult to load
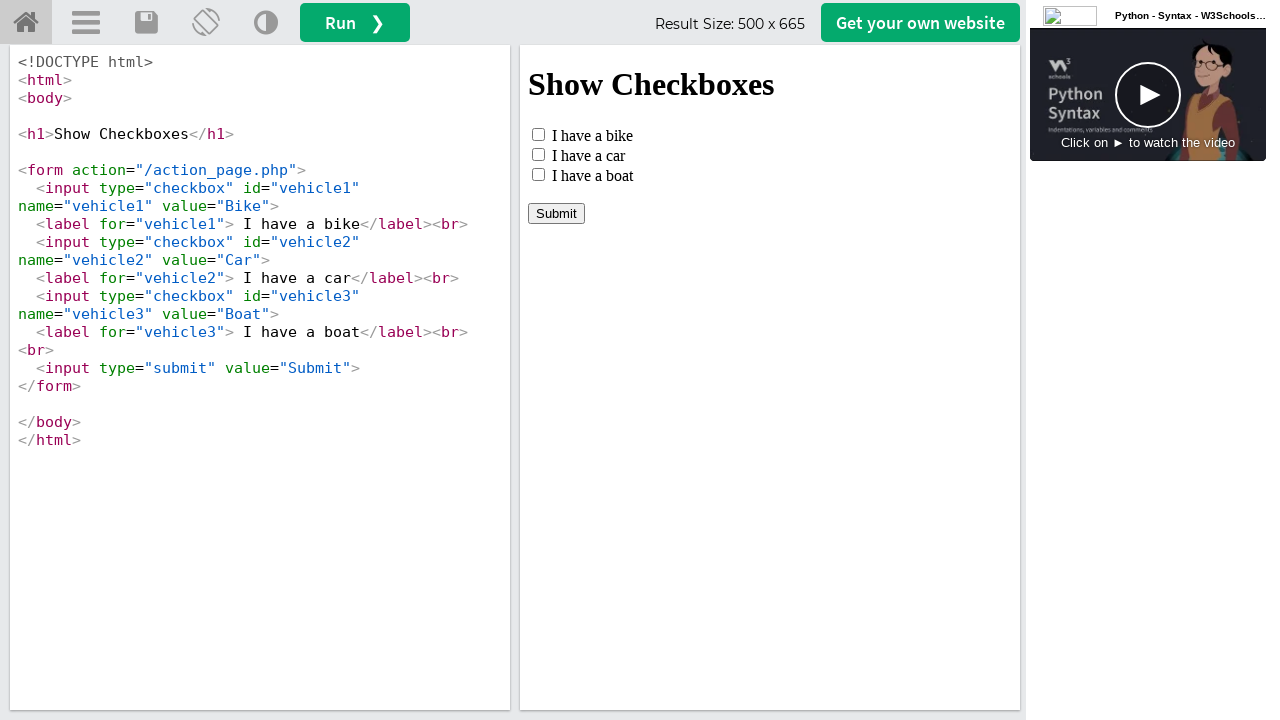

Located iframe#iframeResult frame
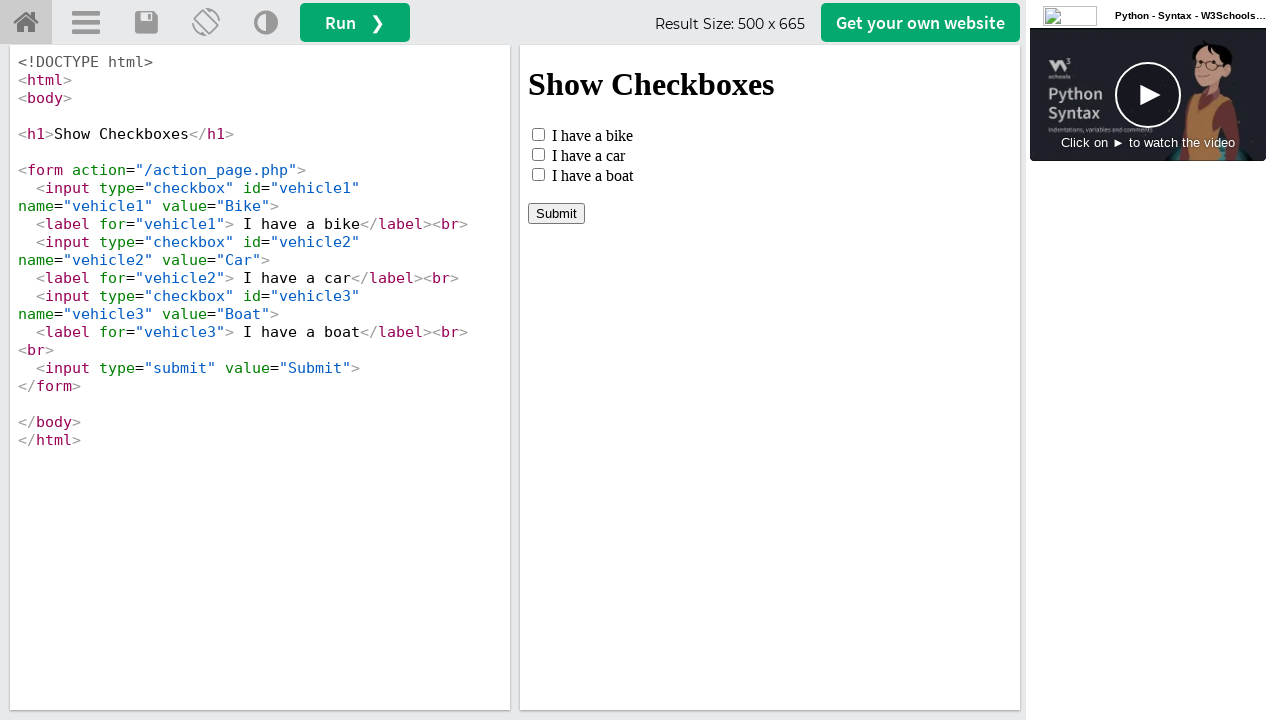

Clicked checkbox with id 'vehicle1' at (538, 134) on #iframeResult >> internal:control=enter-frame >> #vehicle1
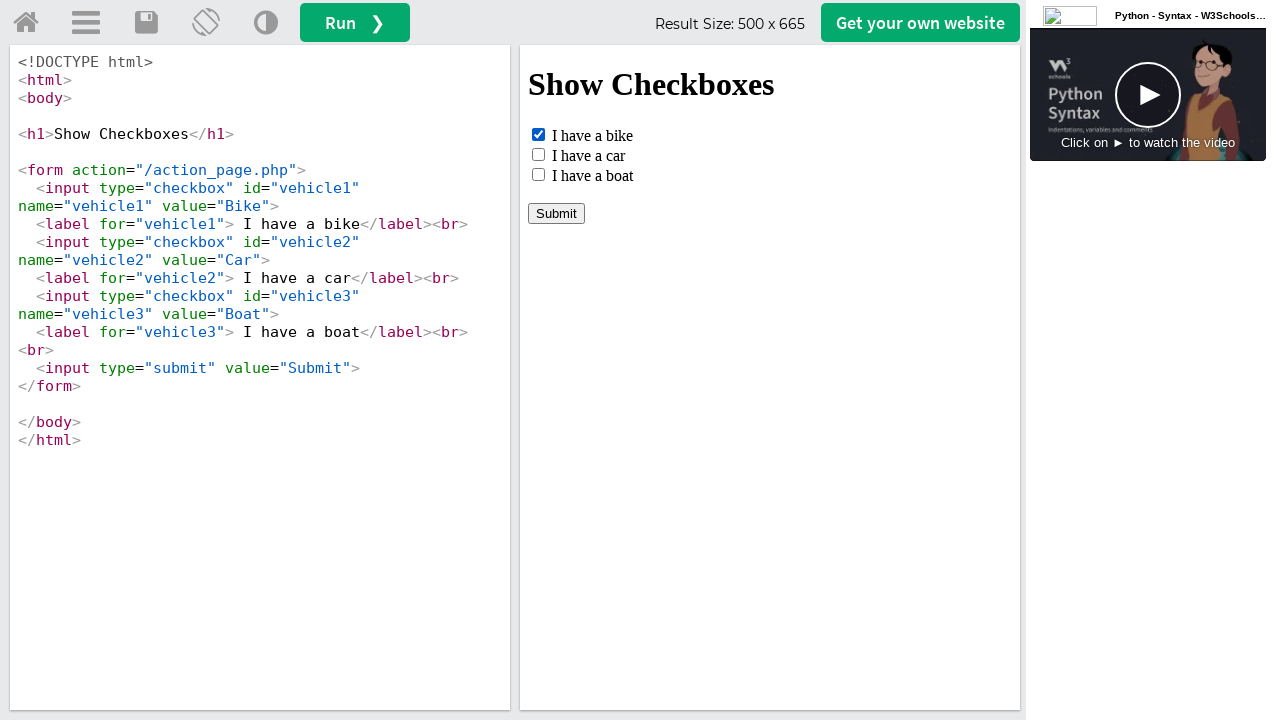

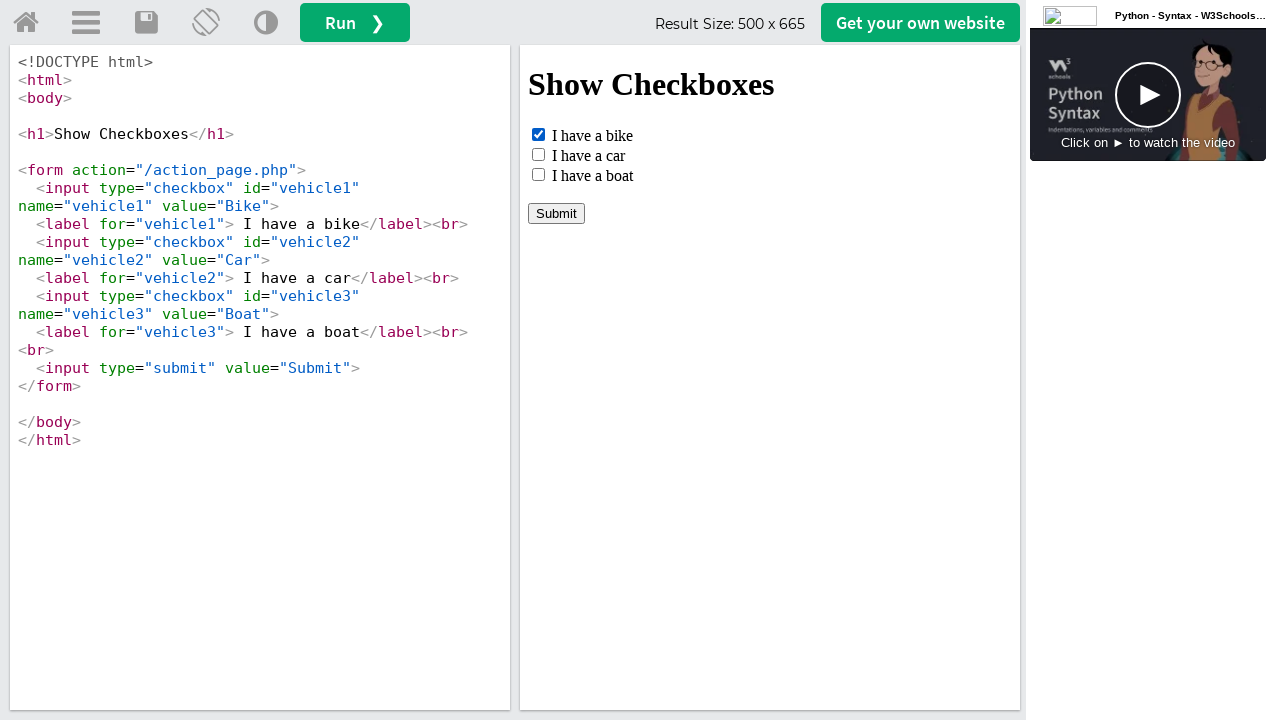